Tests link counting in different page sections (whole page, footer, first footer column) and opens all links in the first footer column in separate tabs to verify they work

Starting URL: http://qaclickacademy.com/practice.php

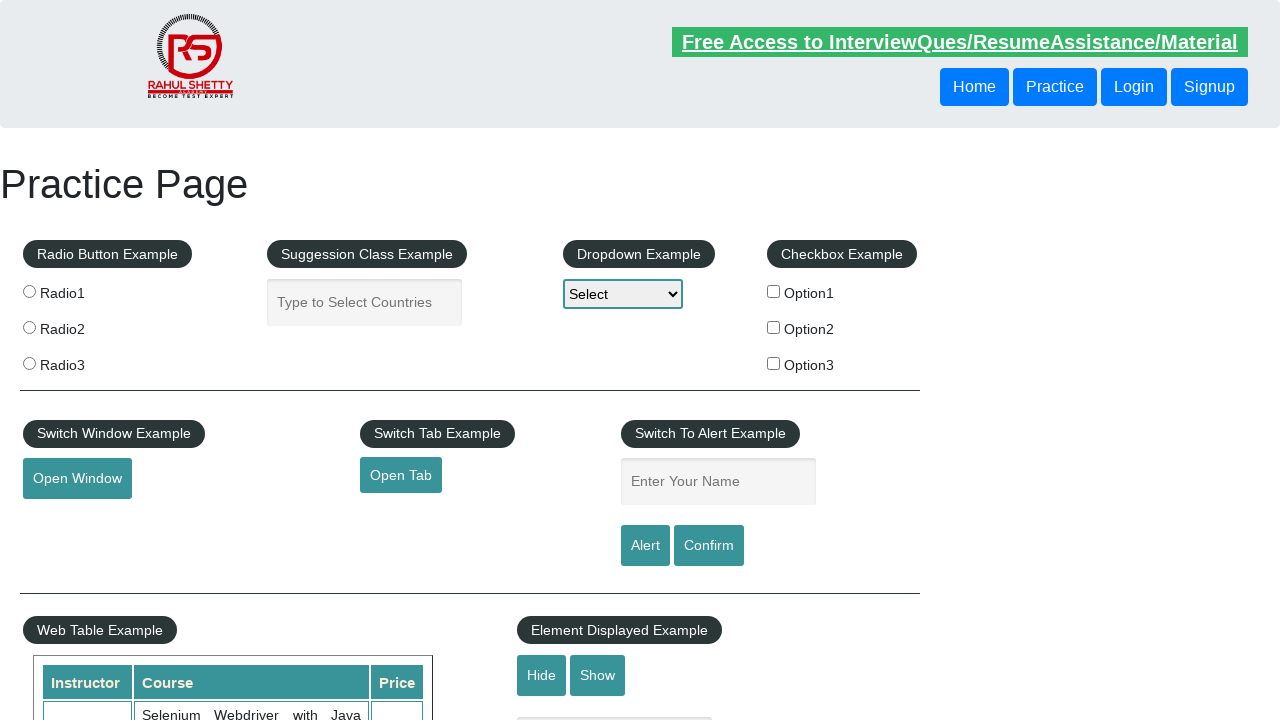

Counted all links on the page: 27 links found
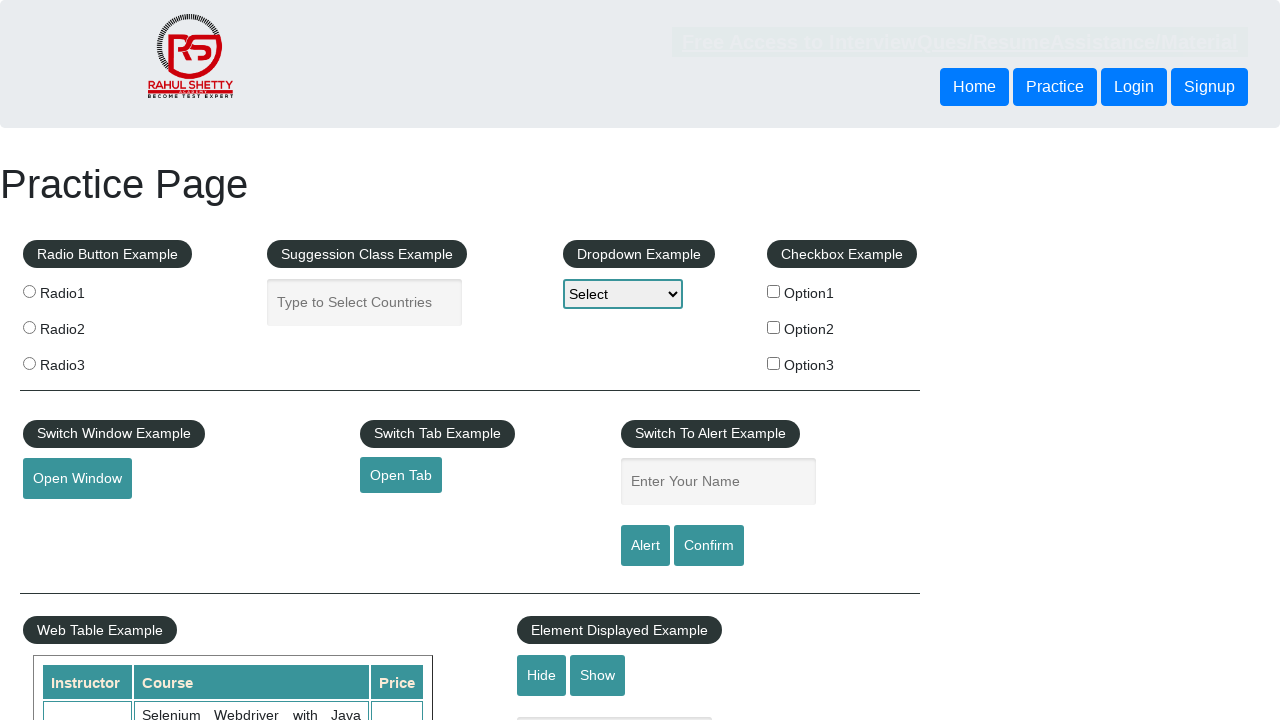

Counted links in footer section: 20 links found
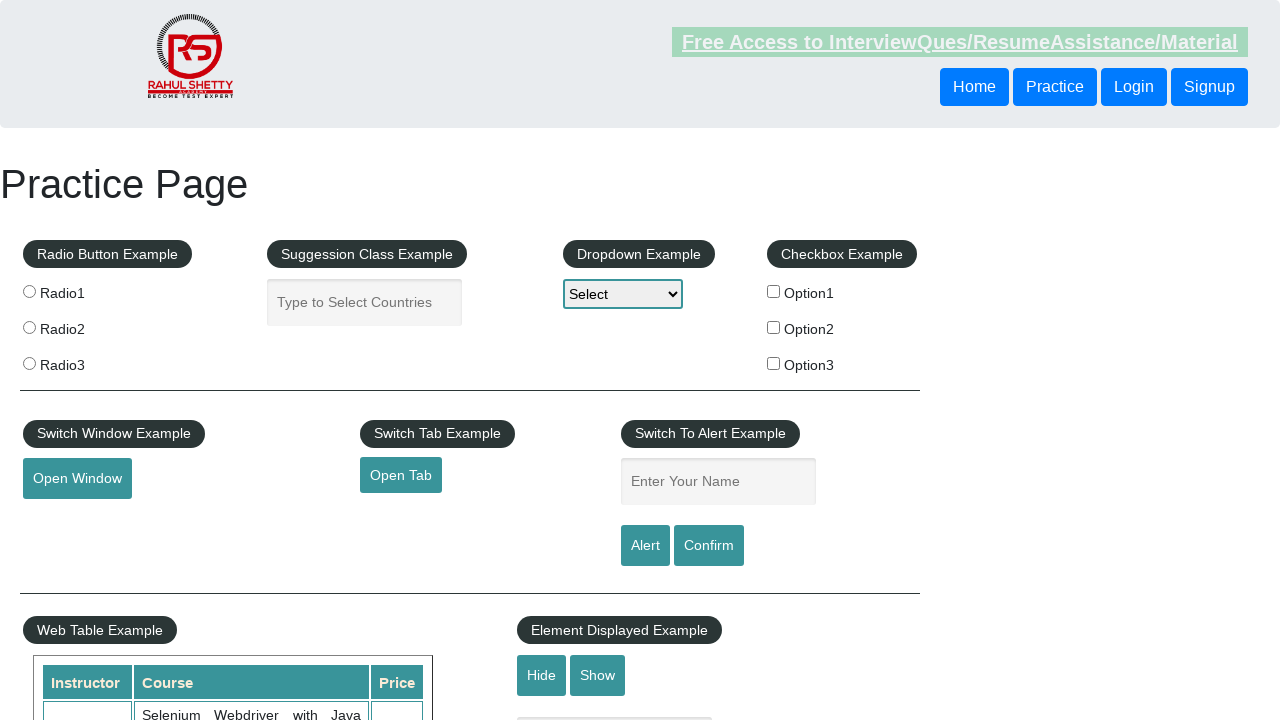

Counted links in first footer column: 5 links found
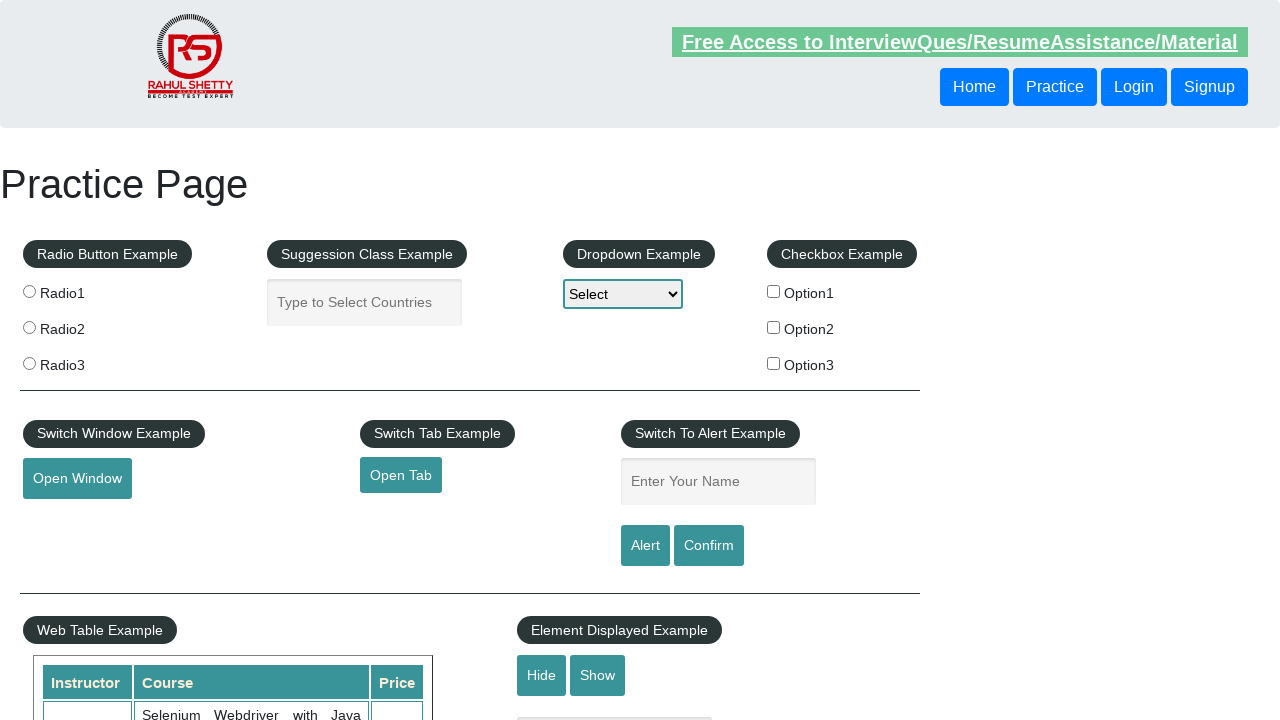

Opened link 1 from first footer column in new tab at (68, 520) on #gf-BIG >> xpath=//table/tbody/tr/td[1]/ul >> a >> nth=1
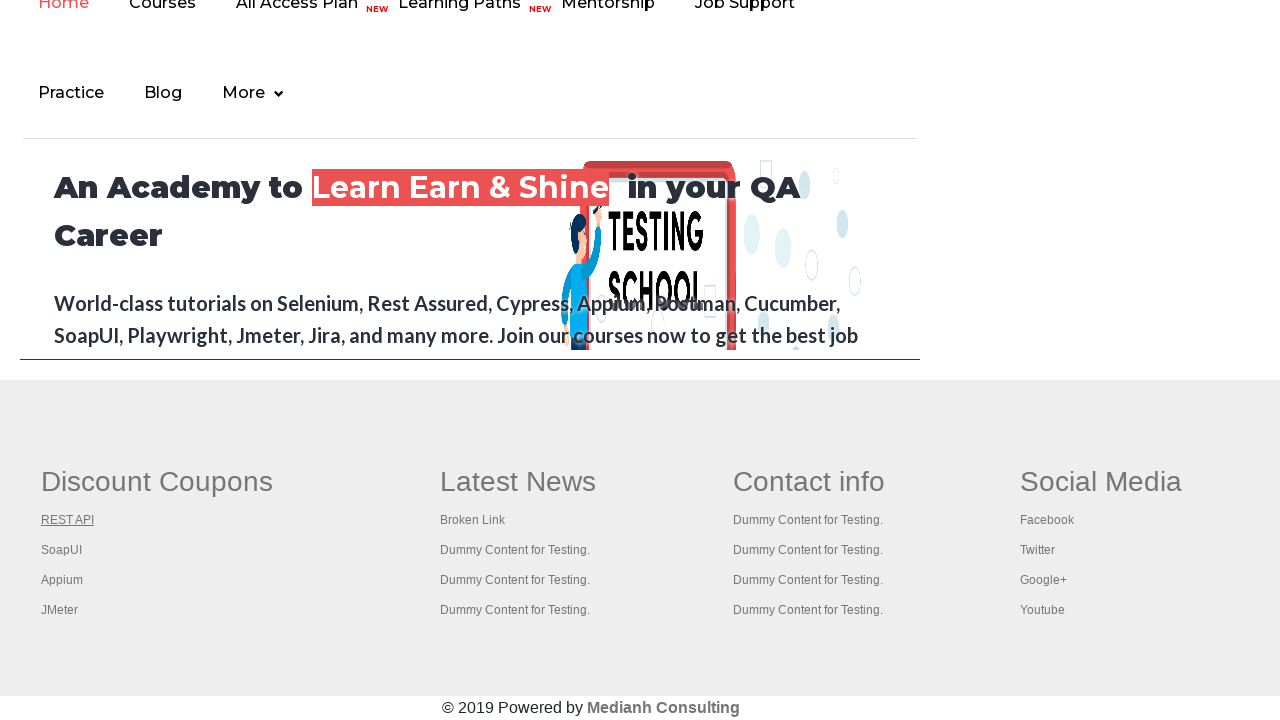

Opened link 2 from first footer column in new tab at (62, 550) on #gf-BIG >> xpath=//table/tbody/tr/td[1]/ul >> a >> nth=2
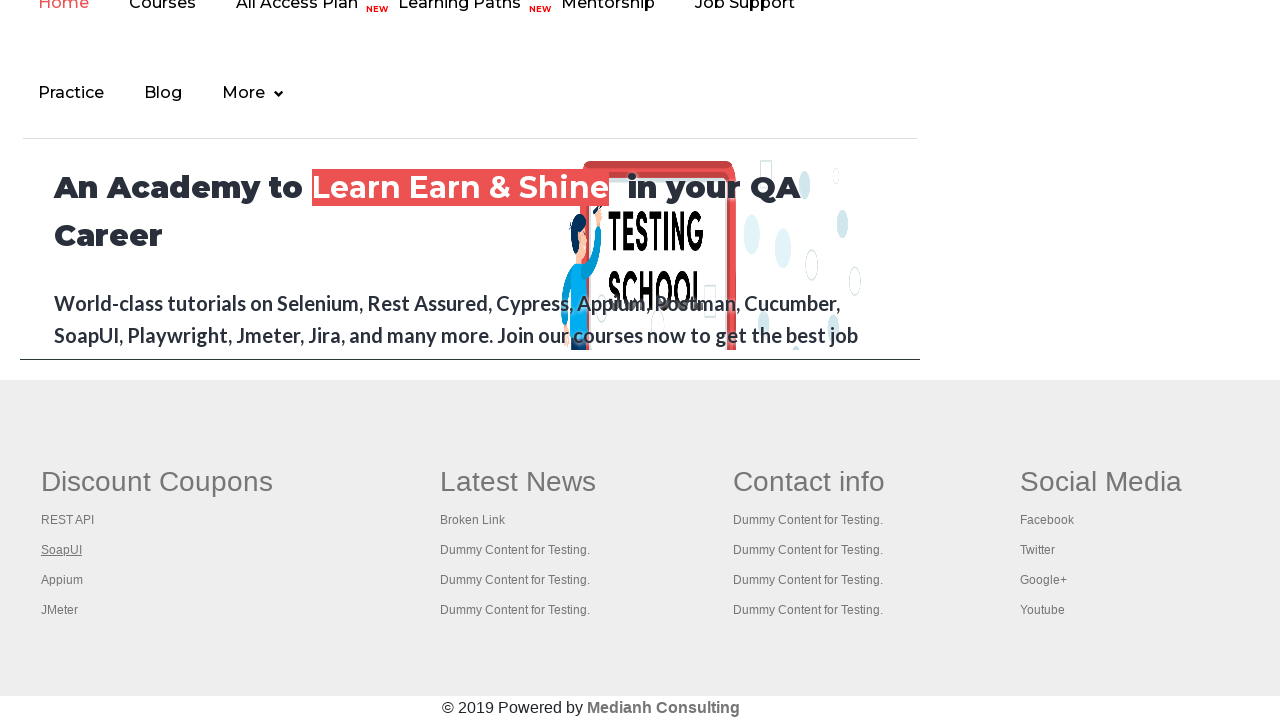

Opened link 3 from first footer column in new tab at (62, 580) on #gf-BIG >> xpath=//table/tbody/tr/td[1]/ul >> a >> nth=3
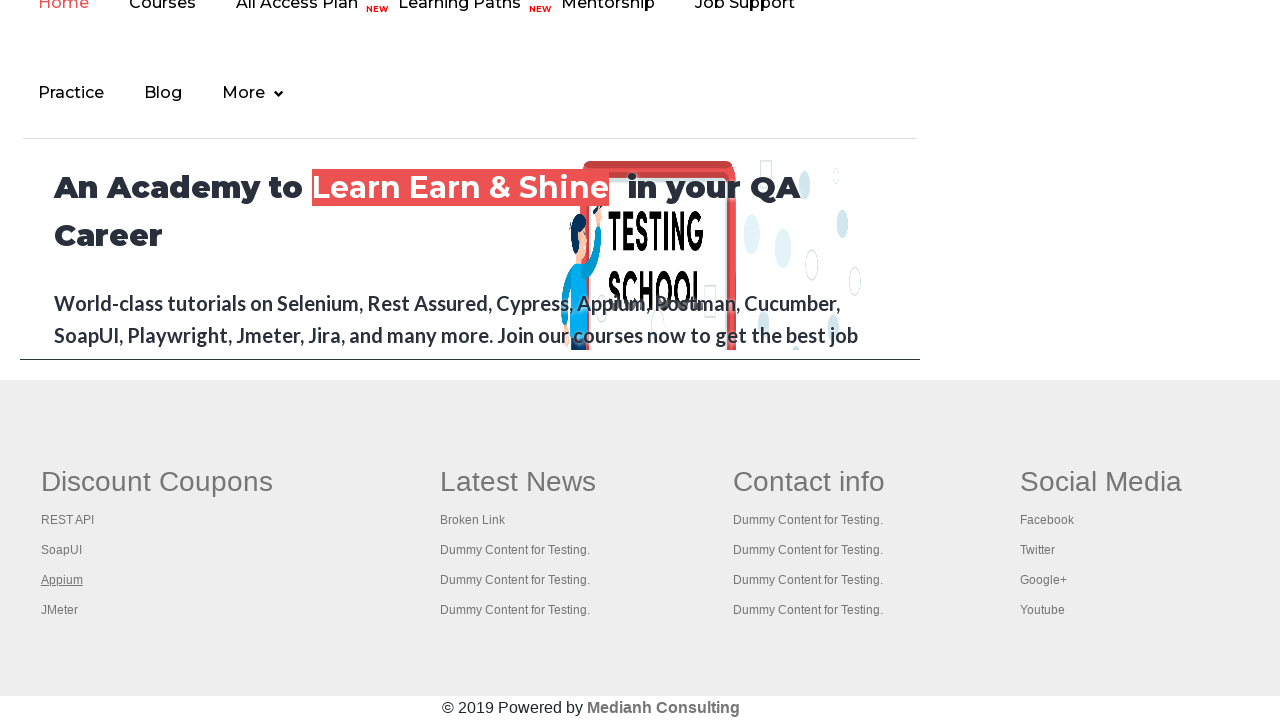

Opened link 4 from first footer column in new tab at (60, 610) on #gf-BIG >> xpath=//table/tbody/tr/td[1]/ul >> a >> nth=4
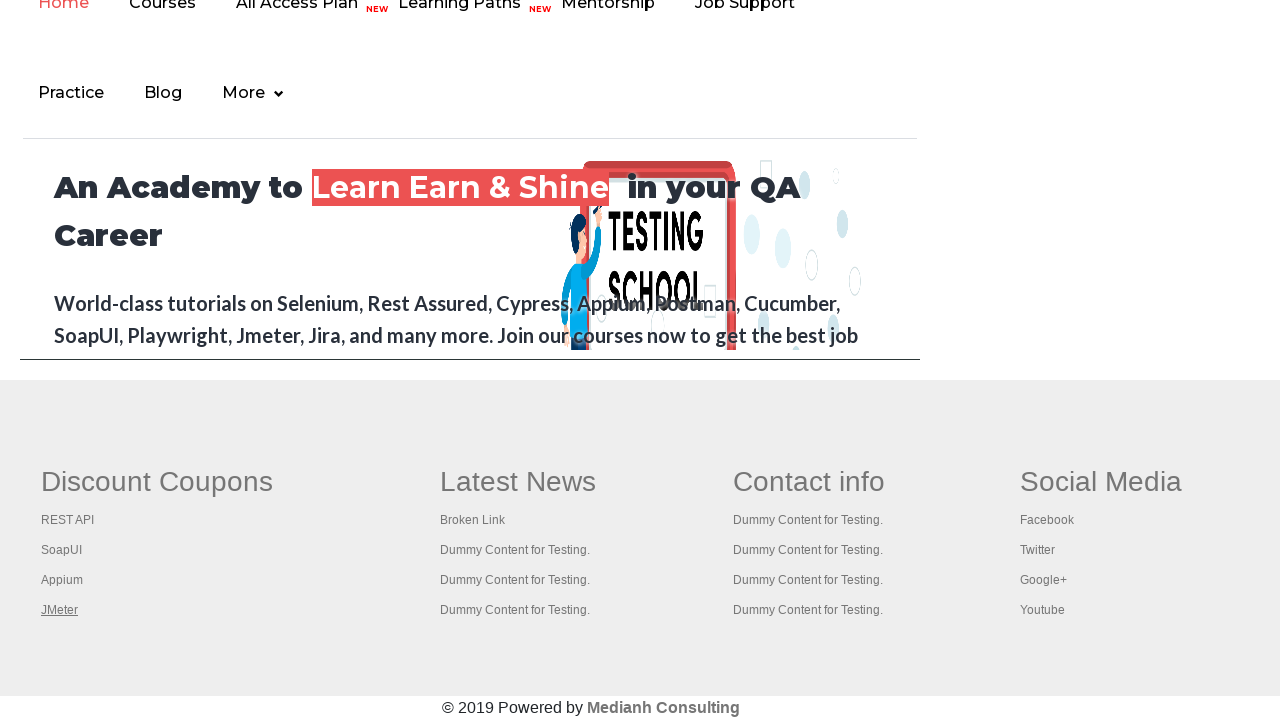

Waited 5 seconds for all tabs to open
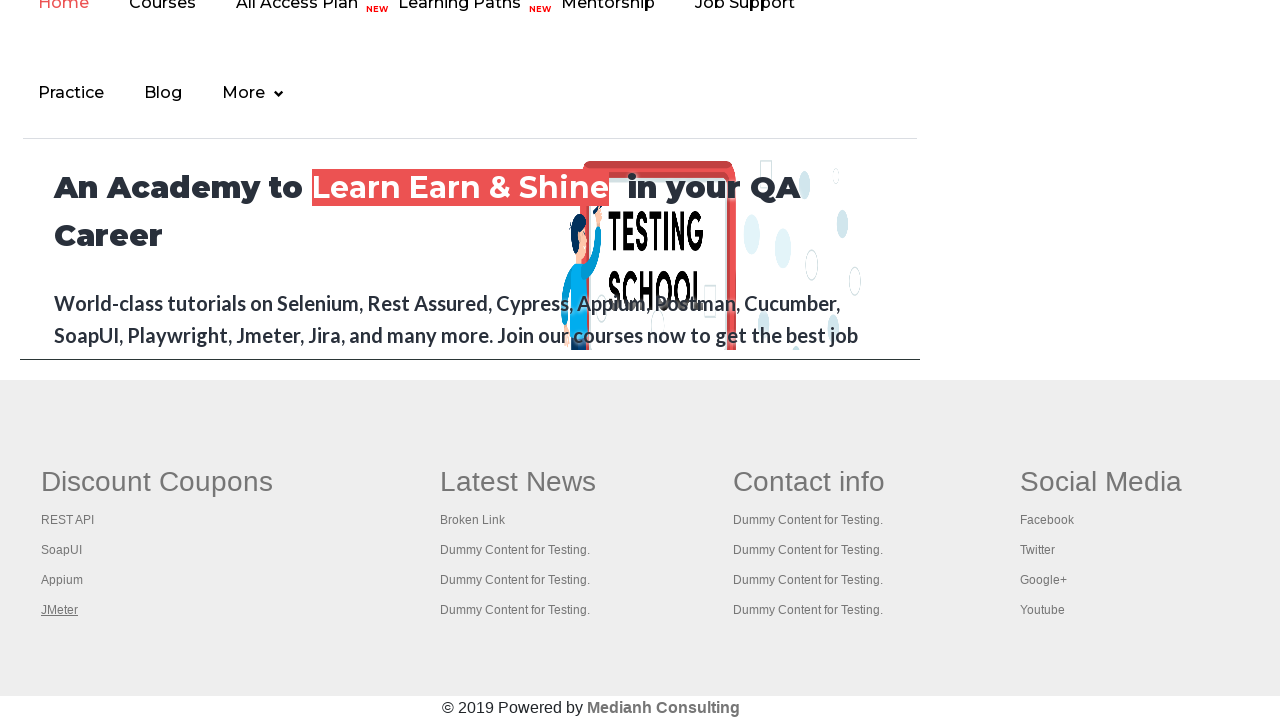

Retrieved all open tabs/pages: 5 pages total
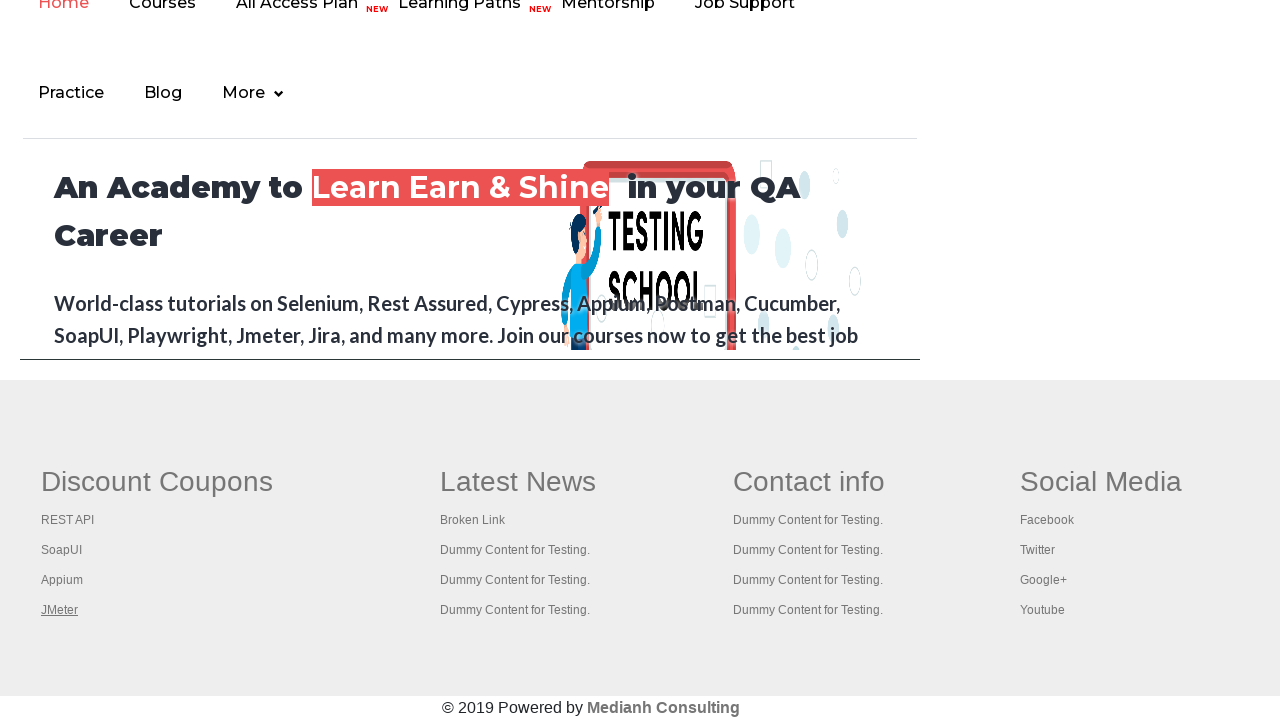

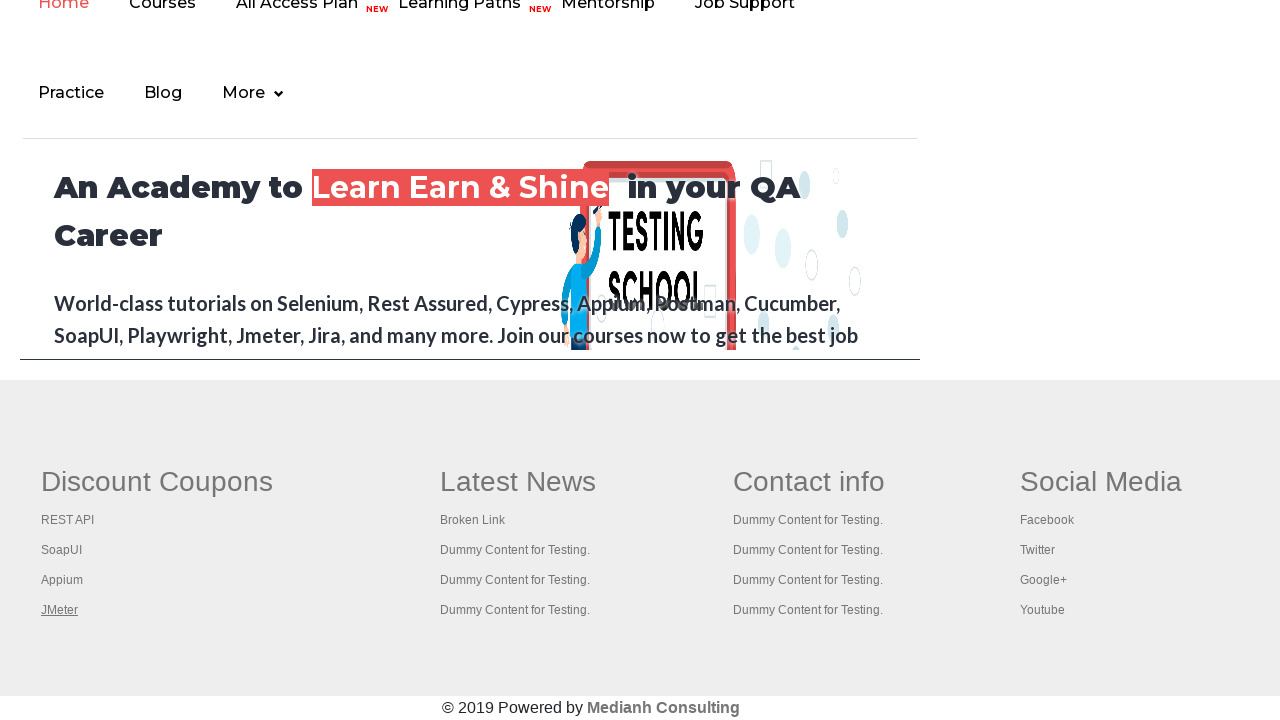